Tests dynamic loading Example 2 where an element is created by JavaScript after loading completes. Clicks Example 2 link, clicks Start button, waits for loading to finish, and verifies "Hello World!" text appears.

Starting URL: https://the-internet.herokuapp.com/dynamic_loading

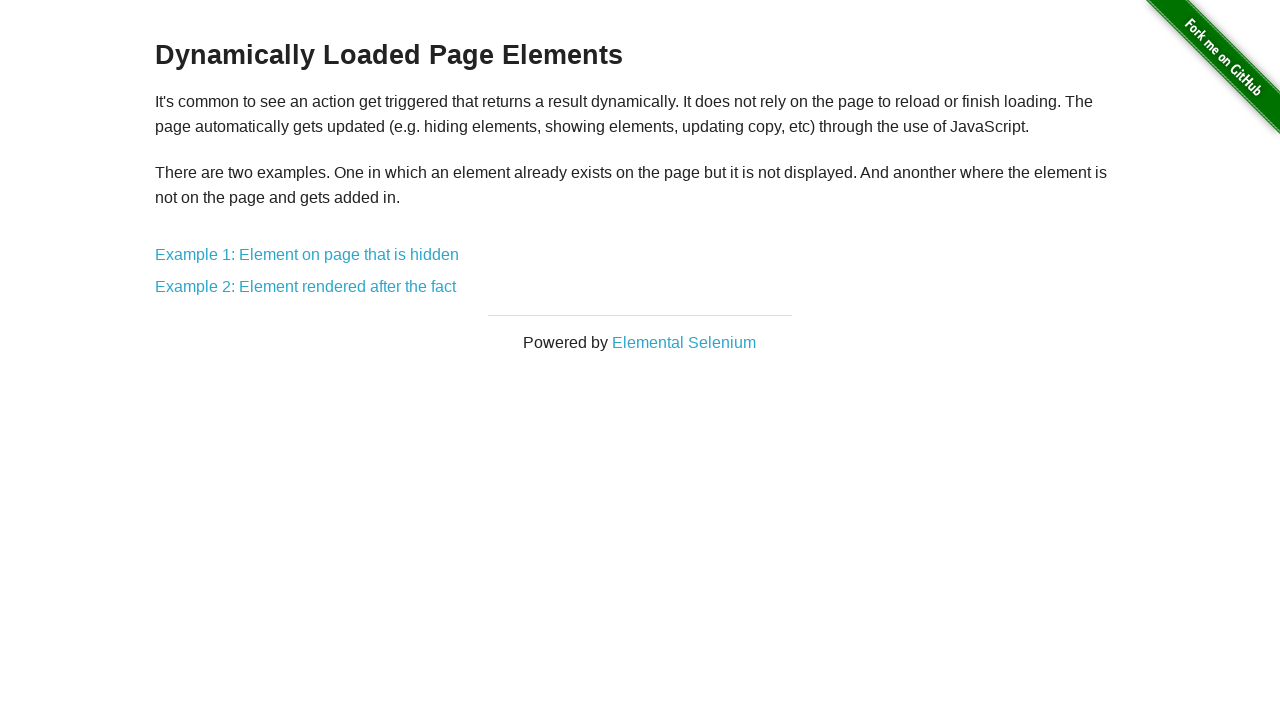

Waited for dynamic loading page header to be visible
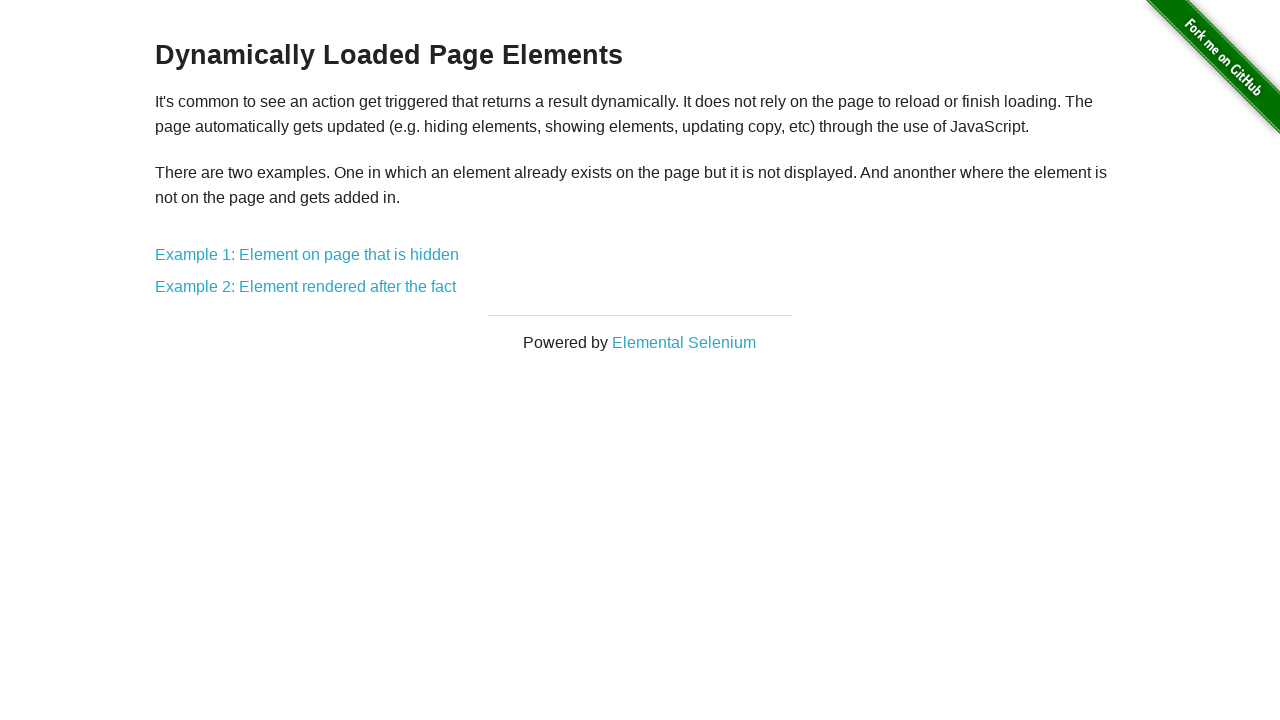

Clicked Example 2 link at (306, 287) on a[href*='dynamic_loading/2']
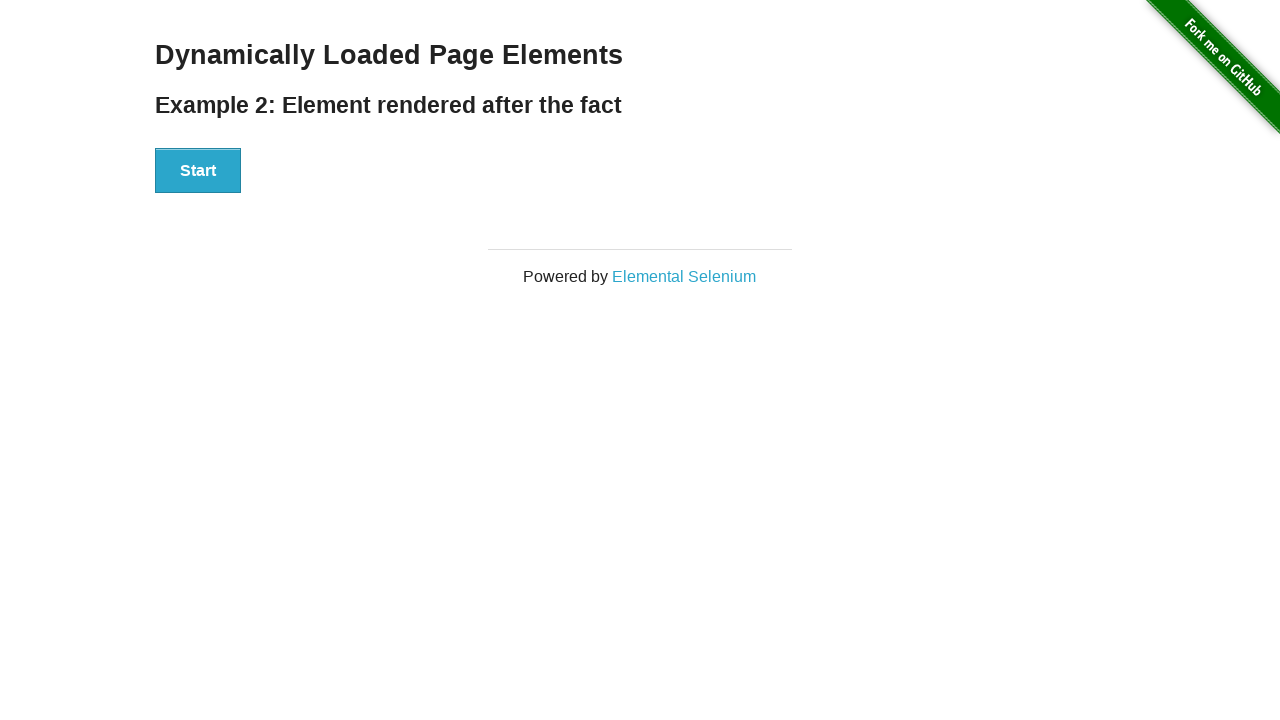

Waited for Start button to be visible
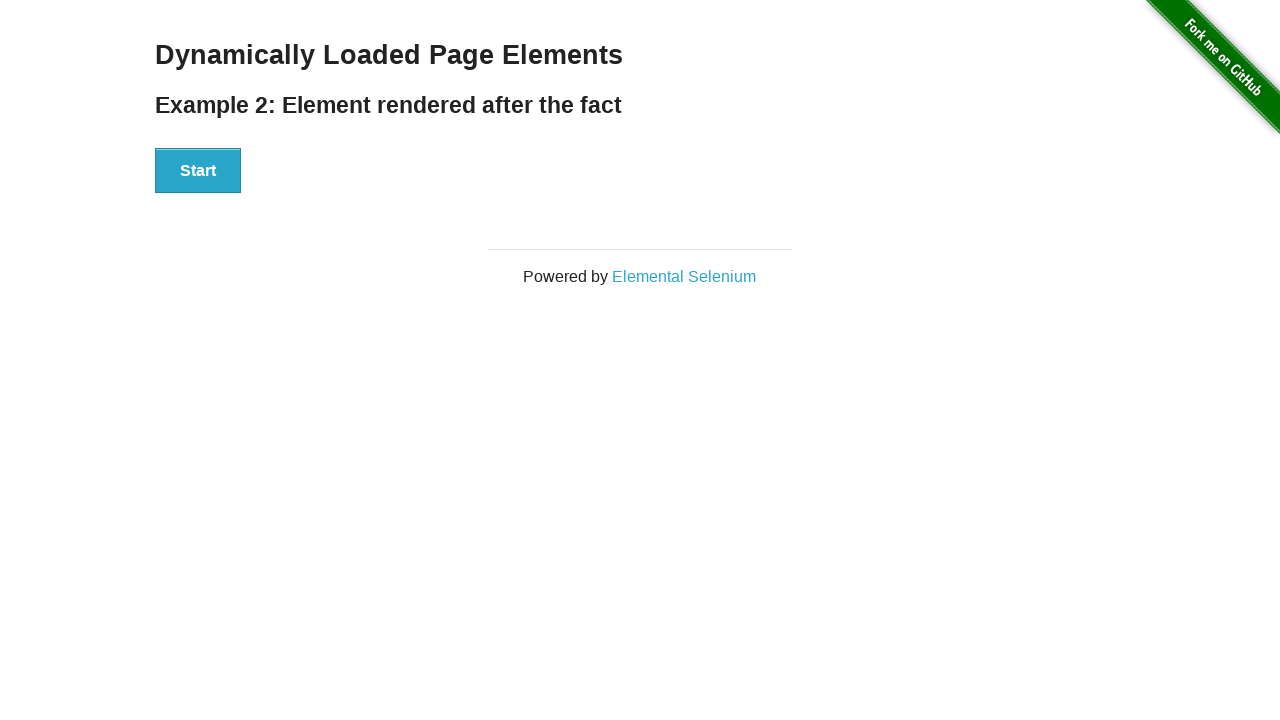

Clicked Start button to initiate dynamic loading at (198, 171) on div#start button
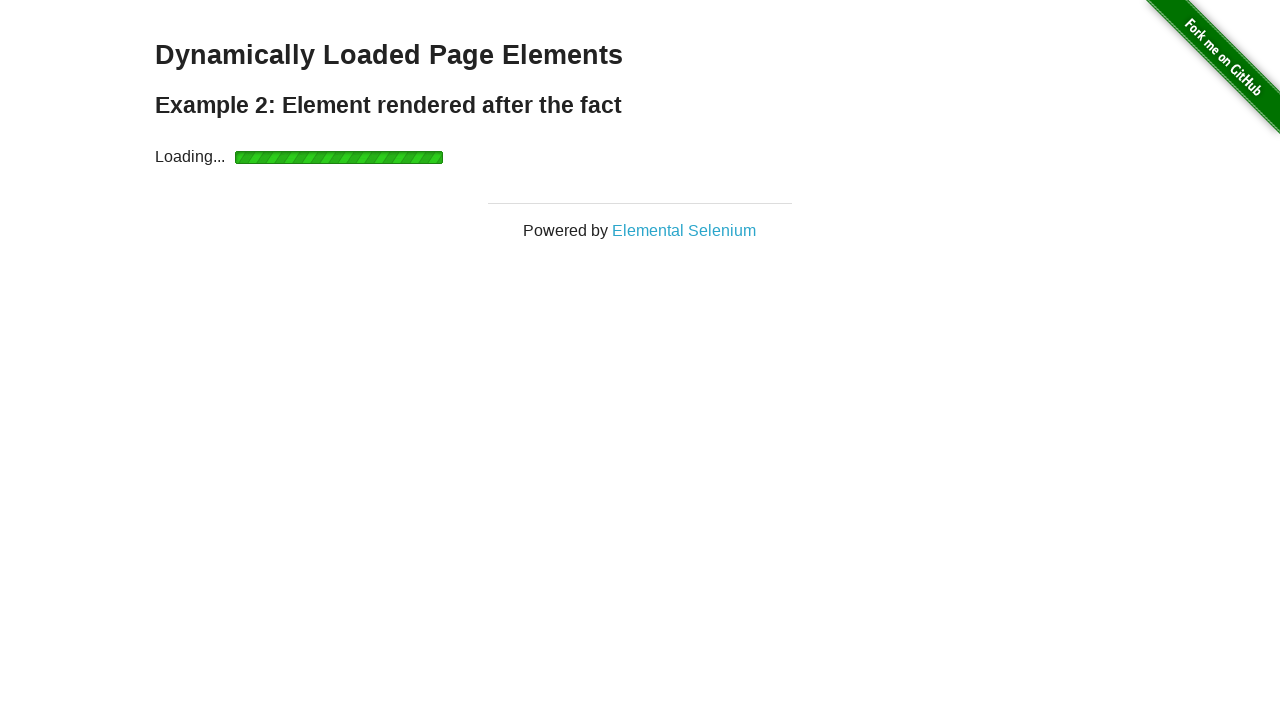

Loading bar disappeared, indicating page load is complete
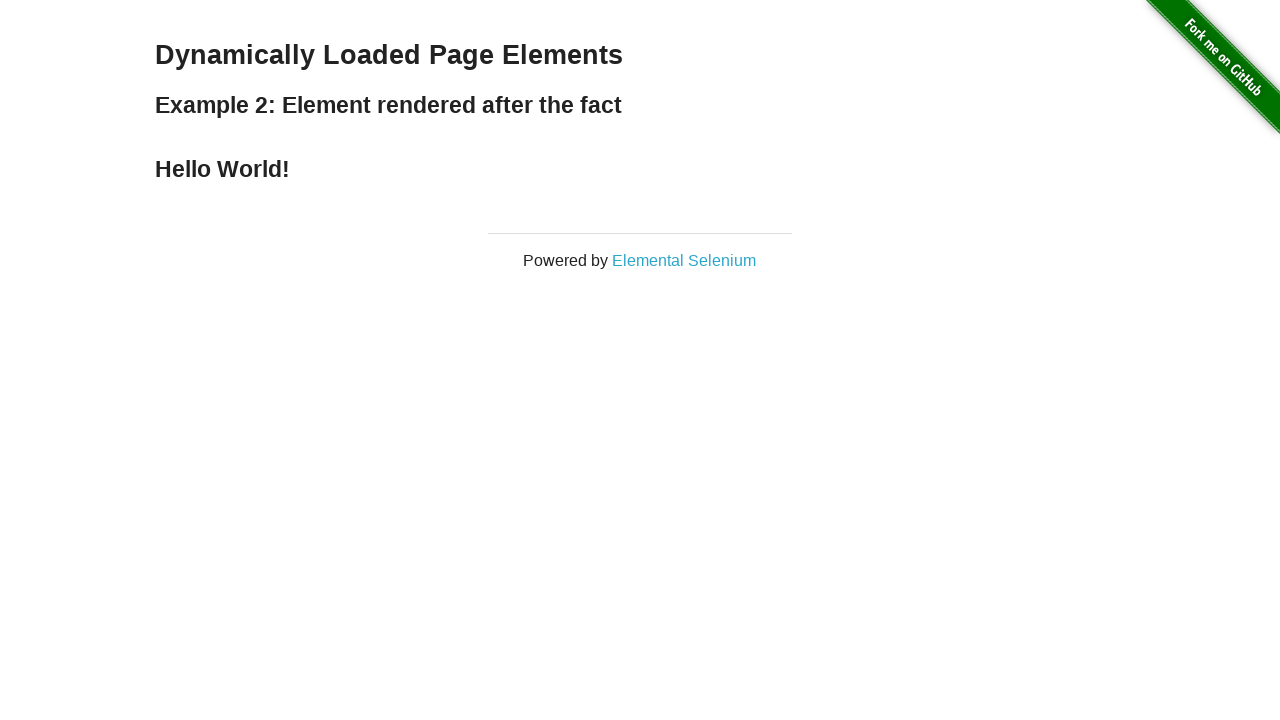

Verified 'Hello World!' text appeared after dynamic loading completed
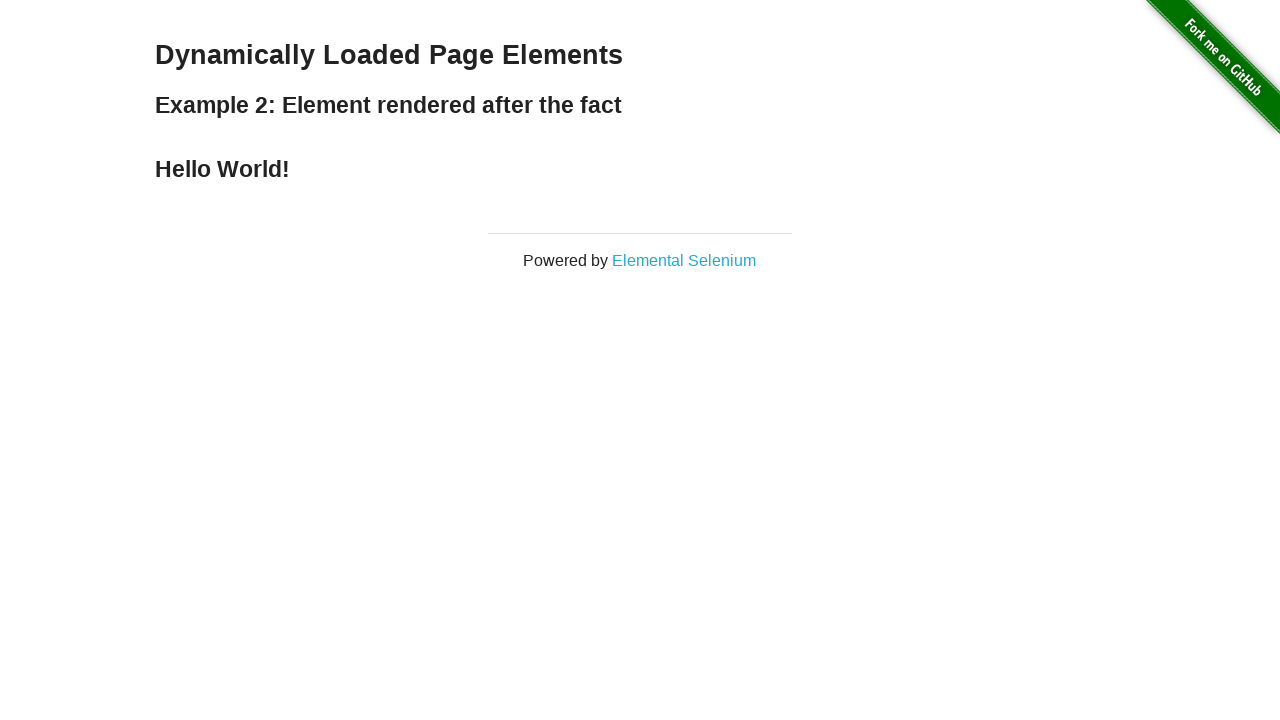

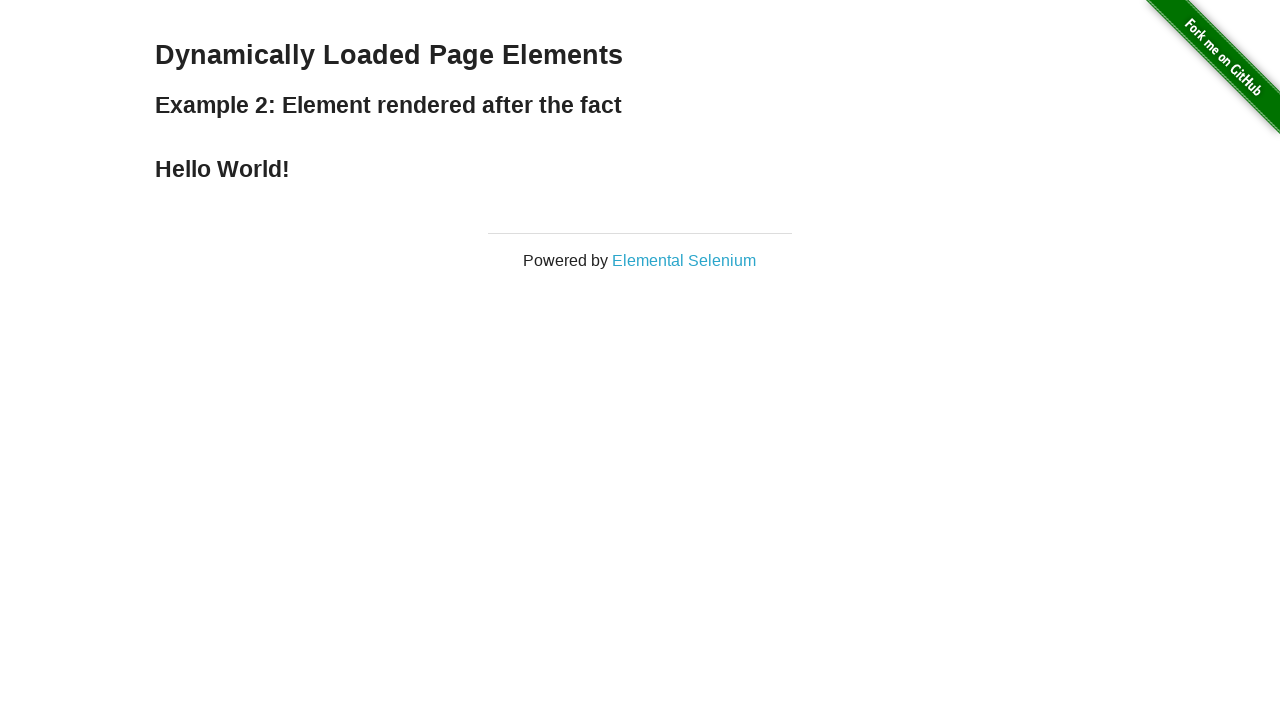